Tests JavaScript confirm alert functionality by triggering a confirm dialog and accepting it

Starting URL: https://v1.training-support.net/selenium/javascript-alerts

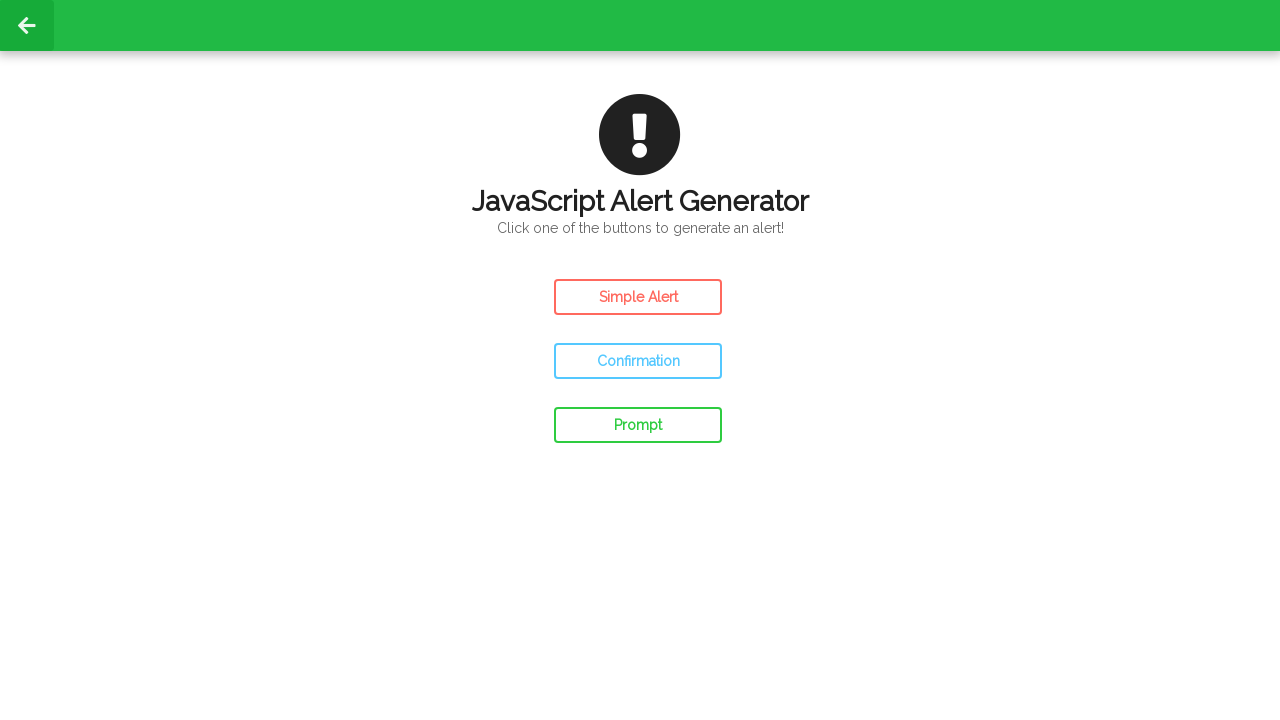

Clicked the confirm button to open a CONFIRM alert at (638, 361) on #confirm
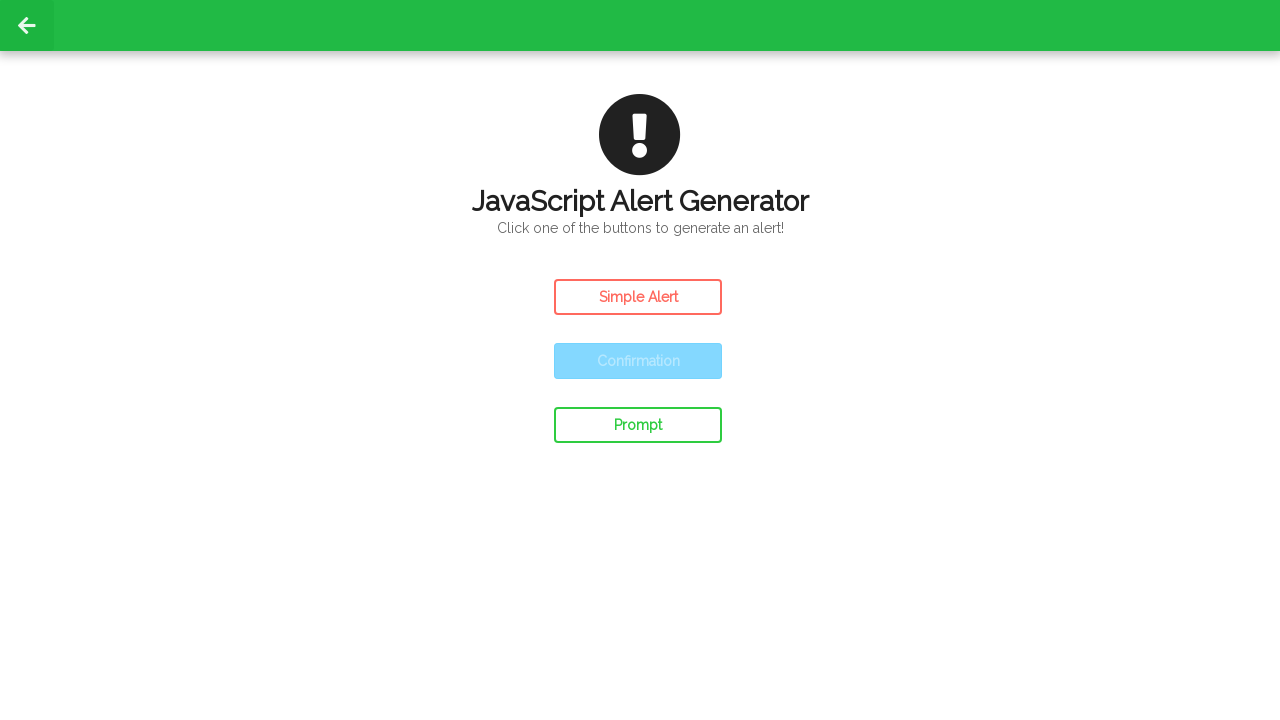

Set up dialog handler to accept confirm alerts
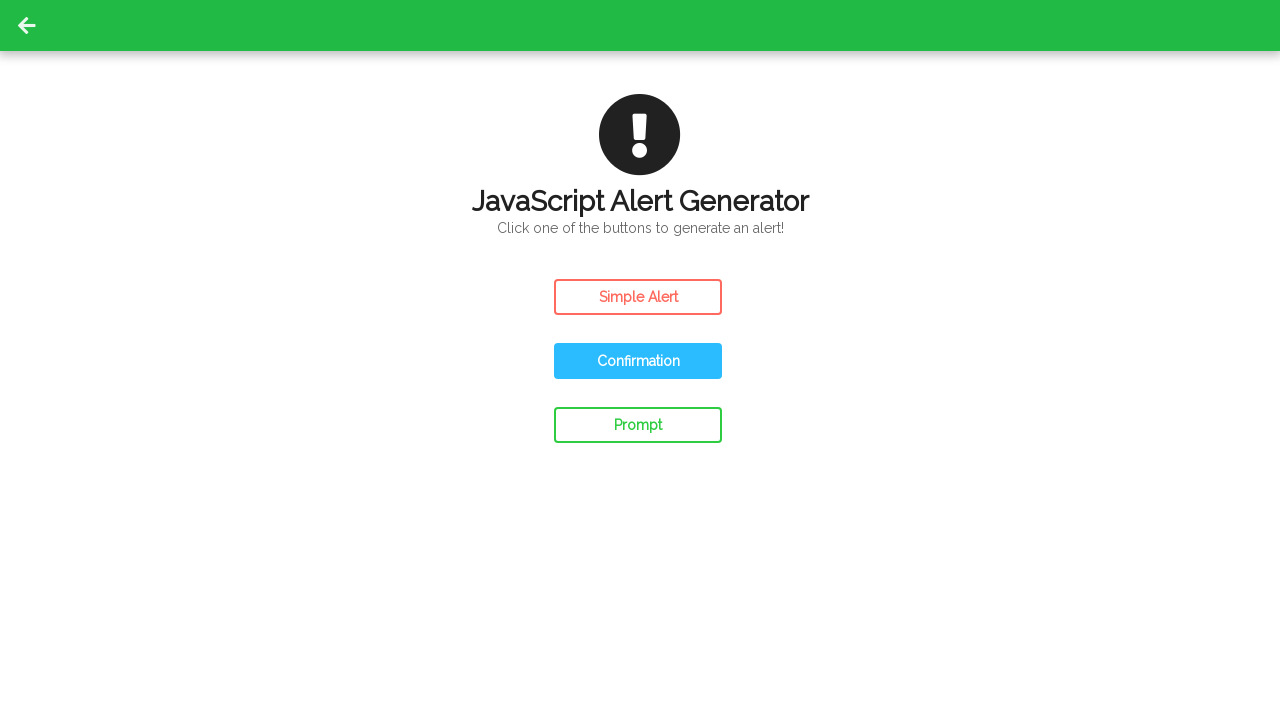

Clicked the confirm button again to trigger the handled dialog at (638, 361) on #confirm
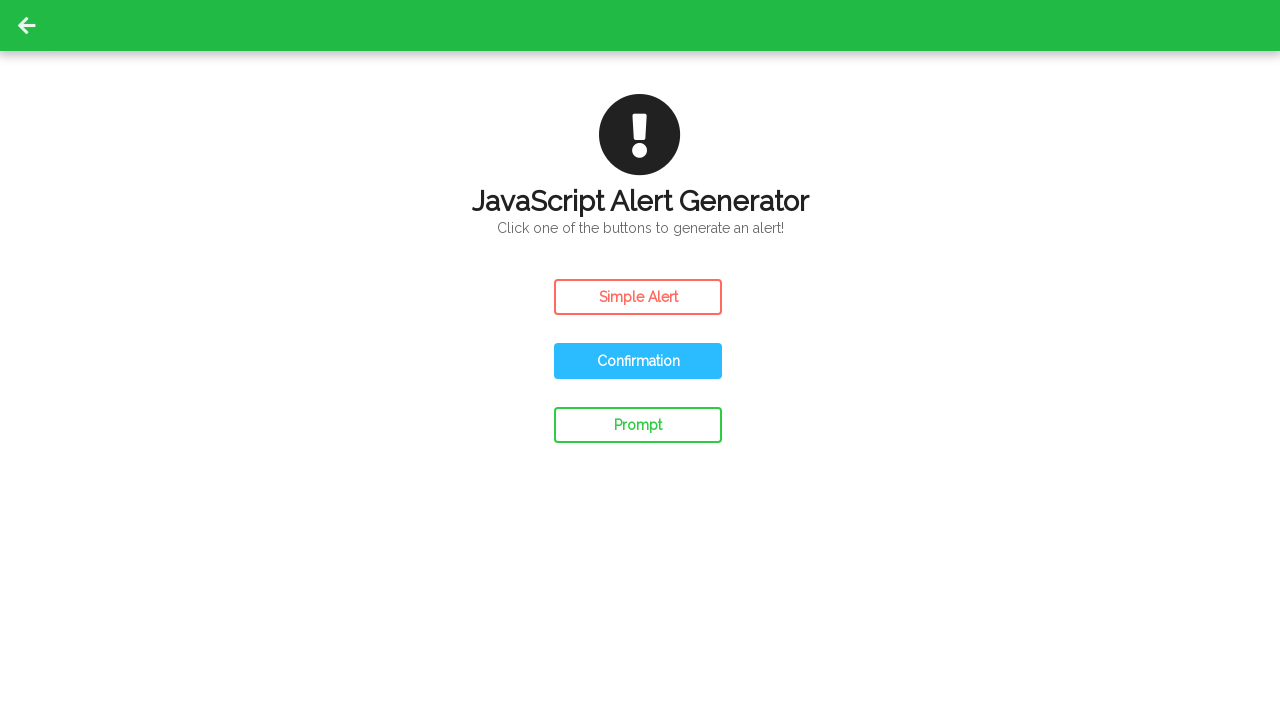

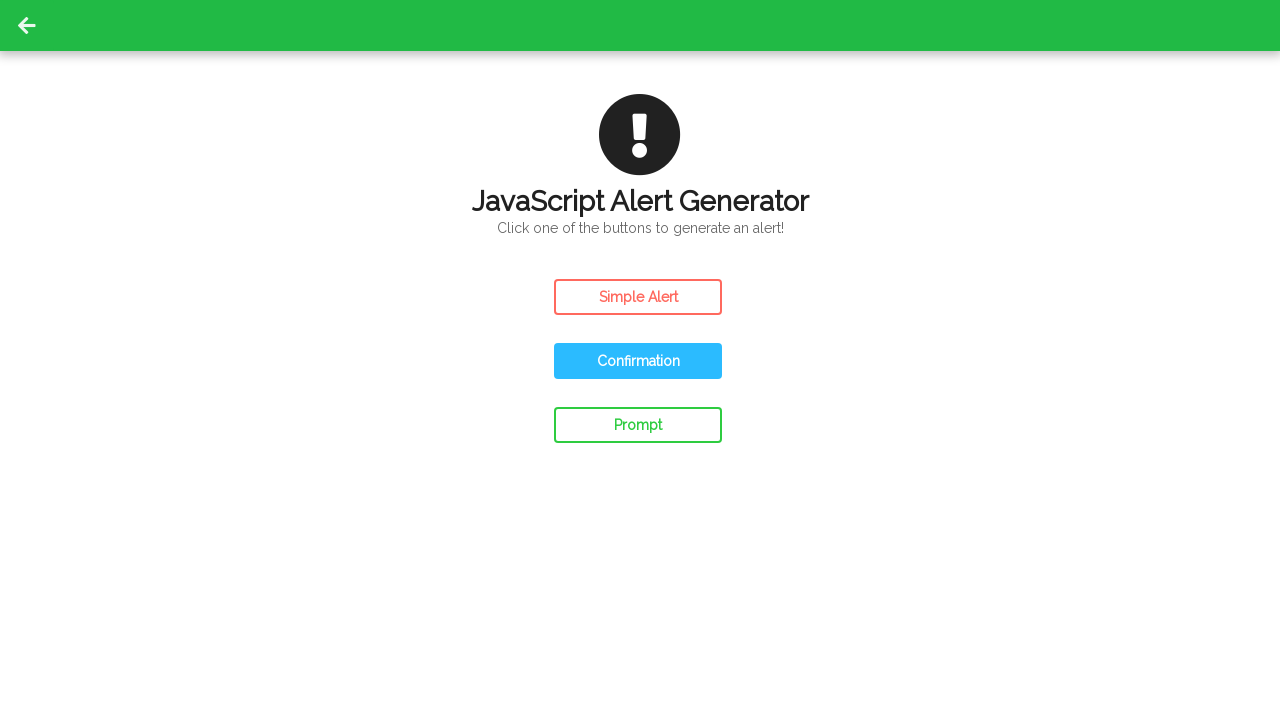